Opens new tabs by clicking a button, switches to the alerts window, clicks an alert button, and accepts the alert dialog

Starting URL: https://www.hyrtutorials.com/p/window-handles-practice.html

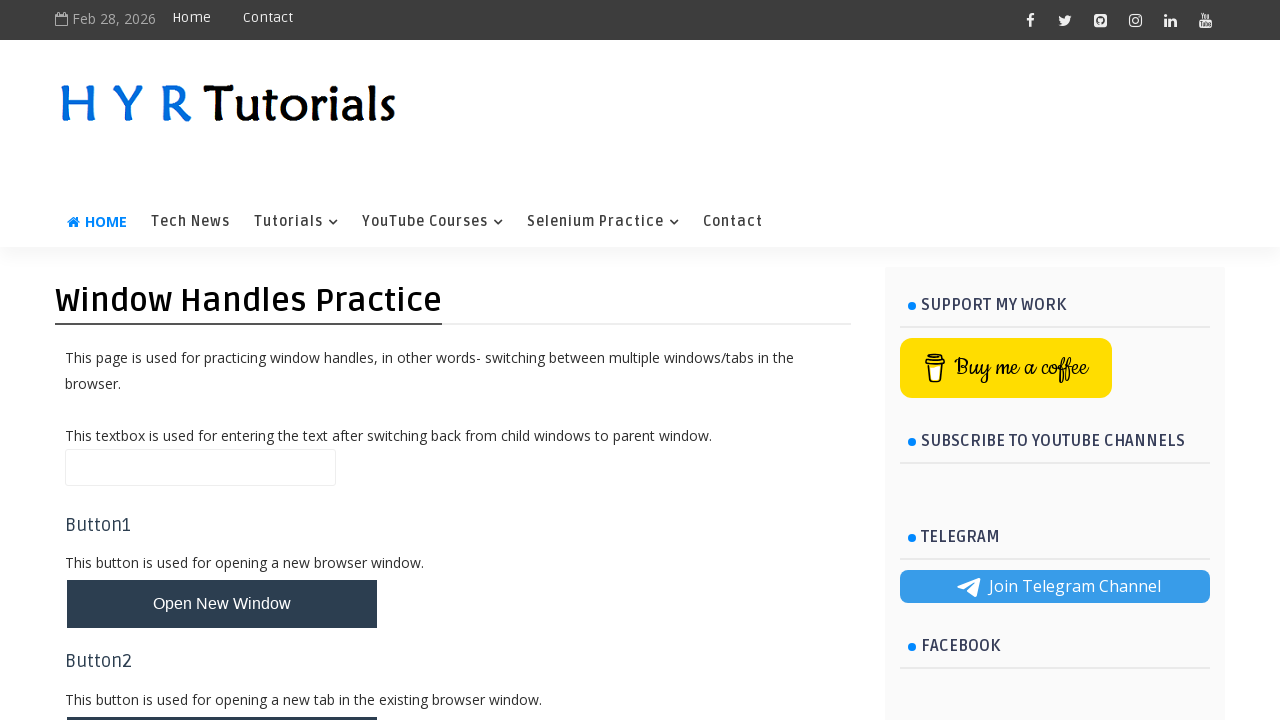

Scrolled to new tabs button
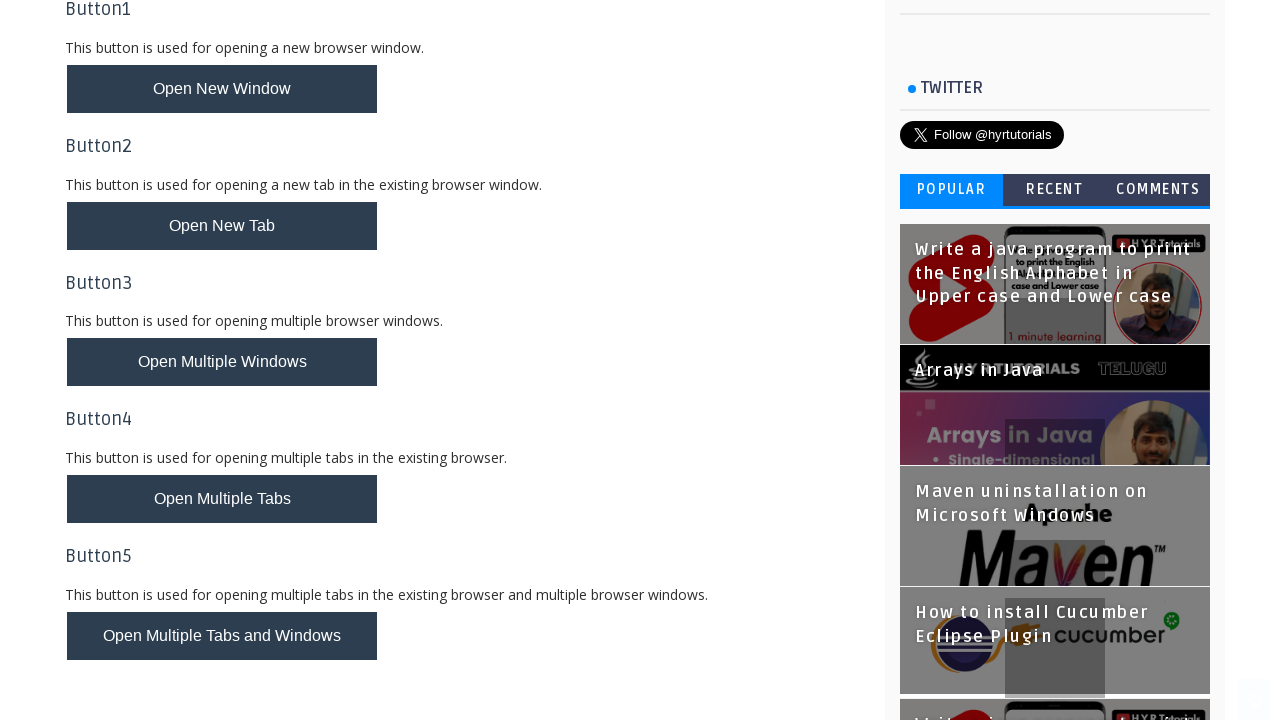

Clicked new tabs button to open multiple windows at (222, 499) on #newTabsBtn
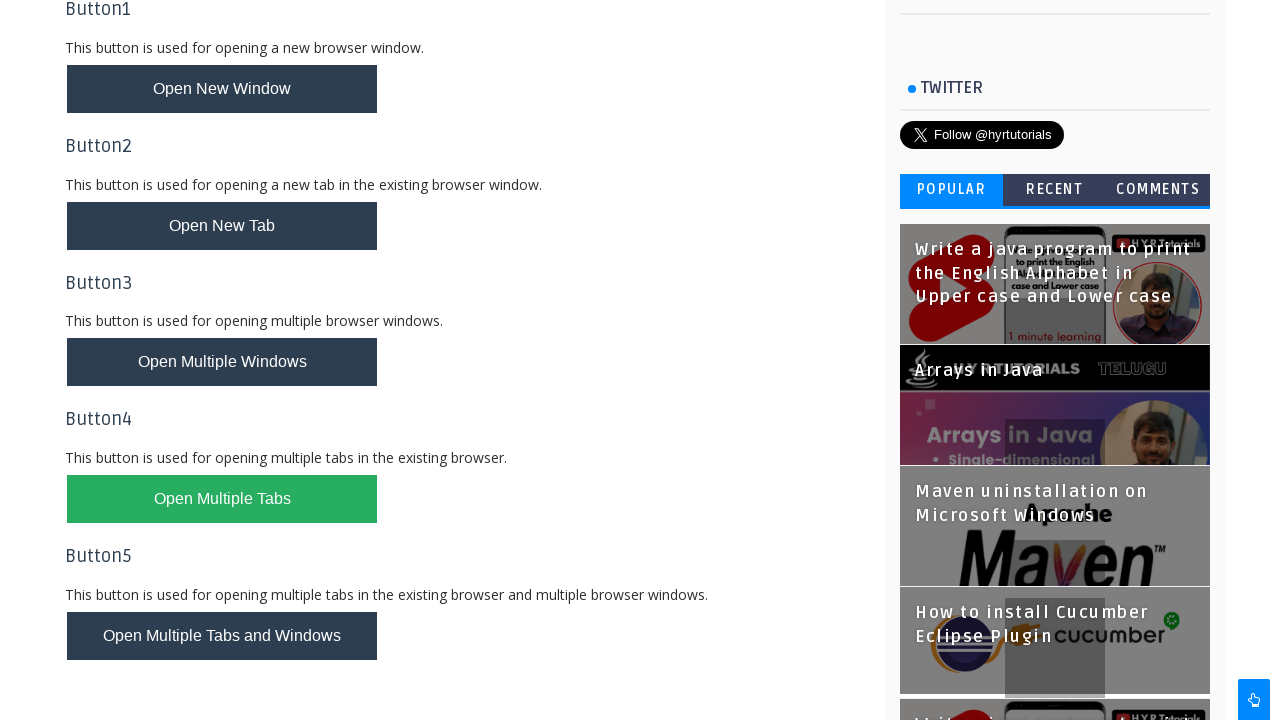

New page loaded and ready
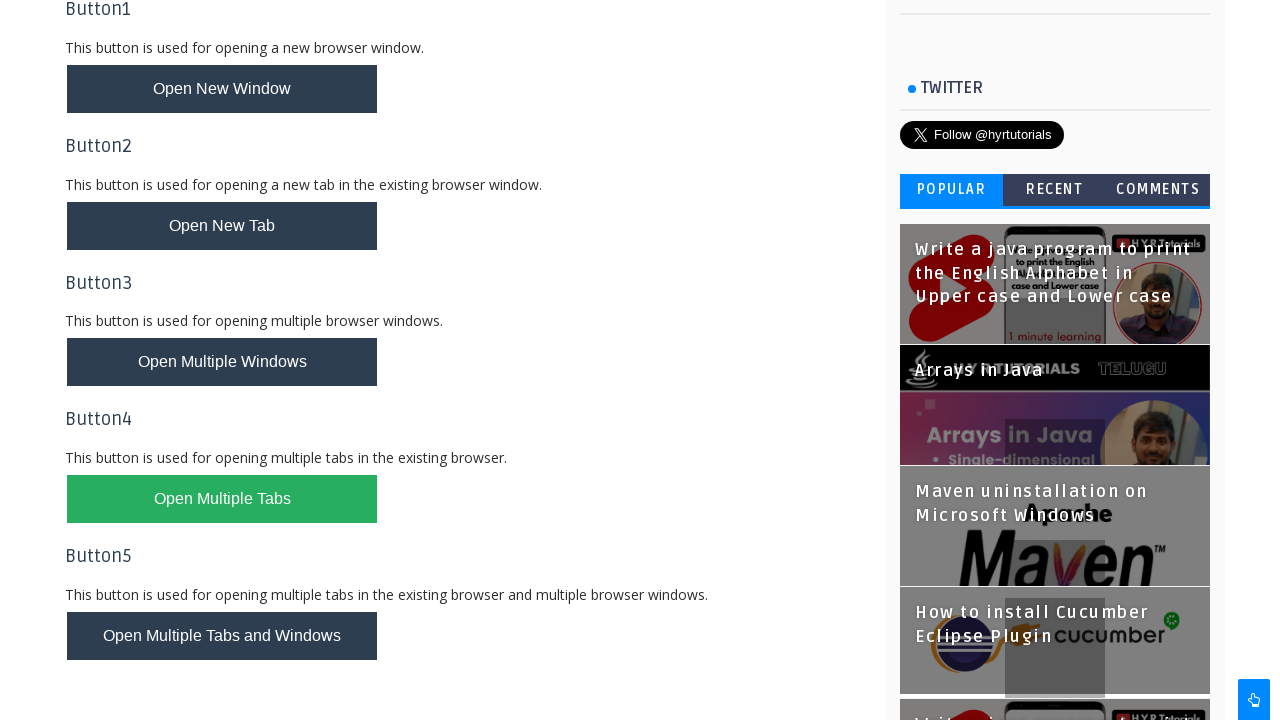

Found alerts page among open windows
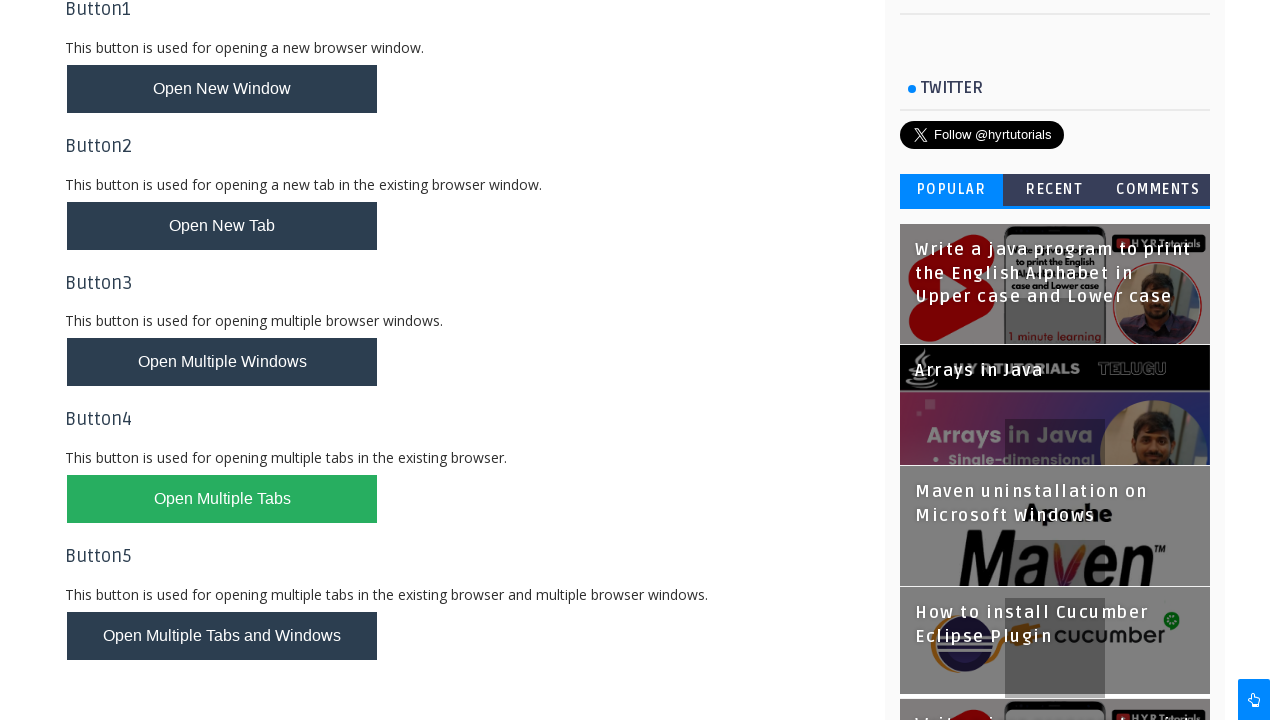

Set up dialog handler to accept alerts
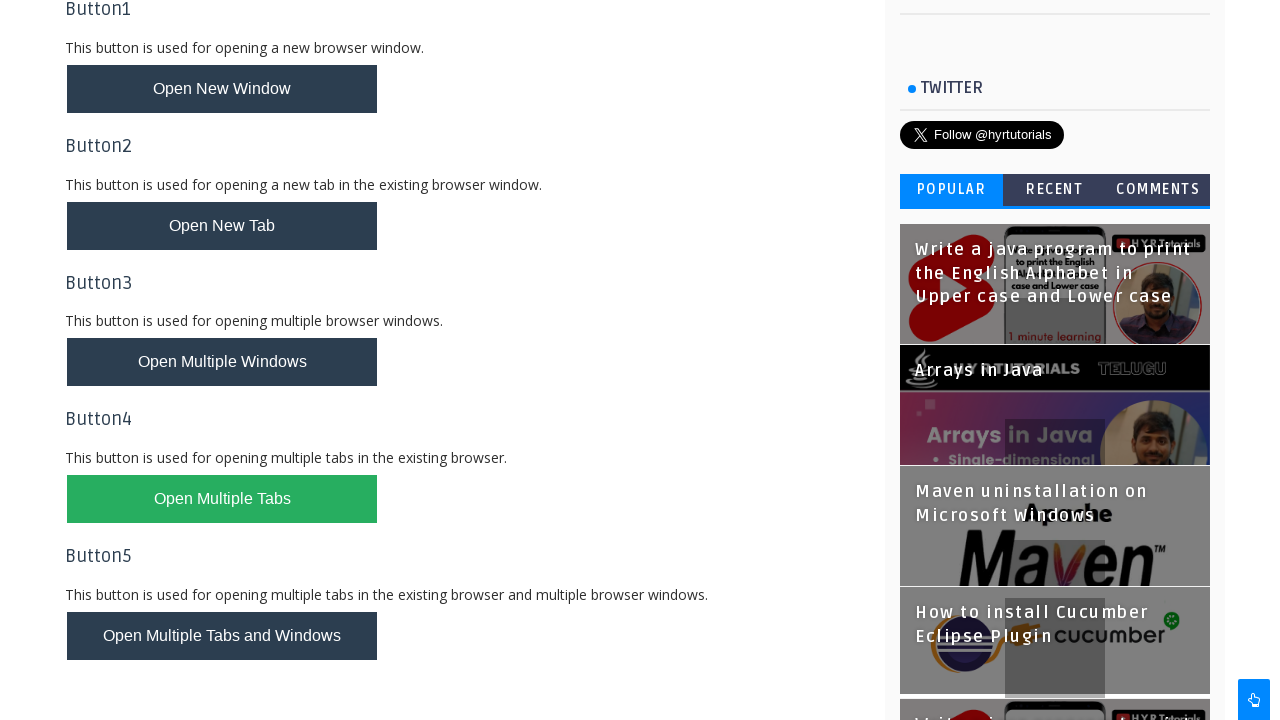

Clicked alert box button at (114, 494) on #alertBox
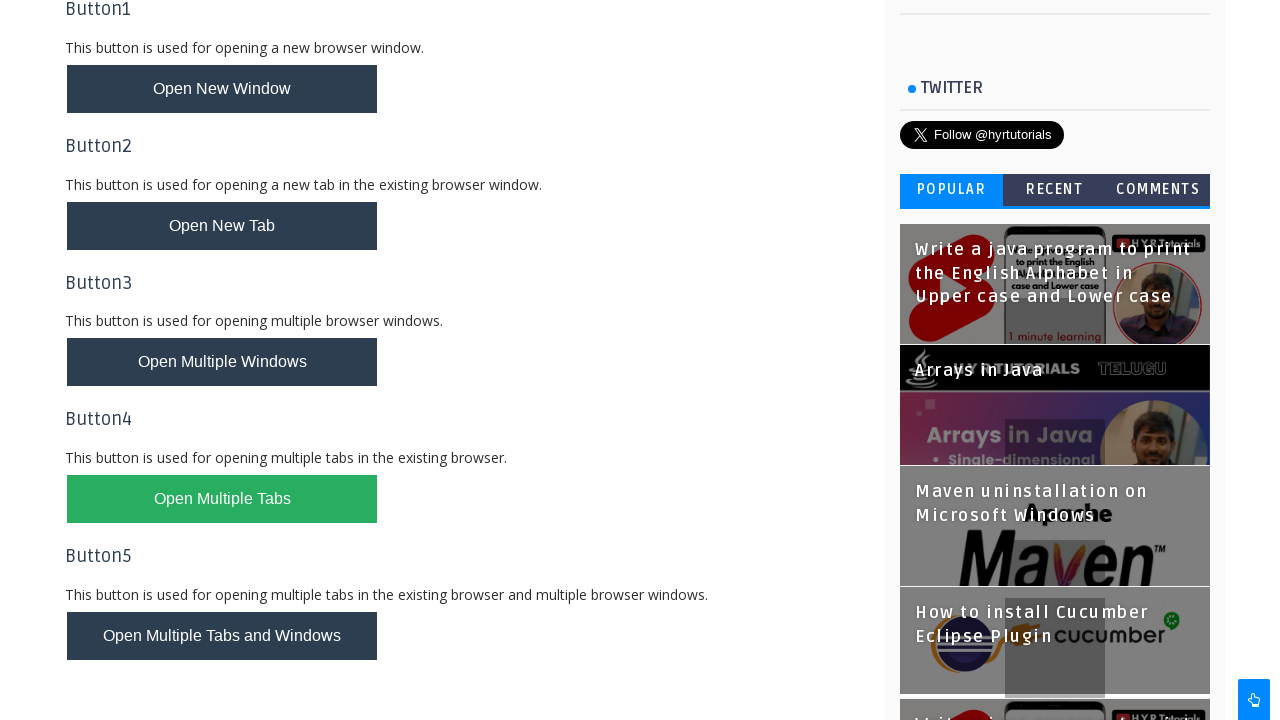

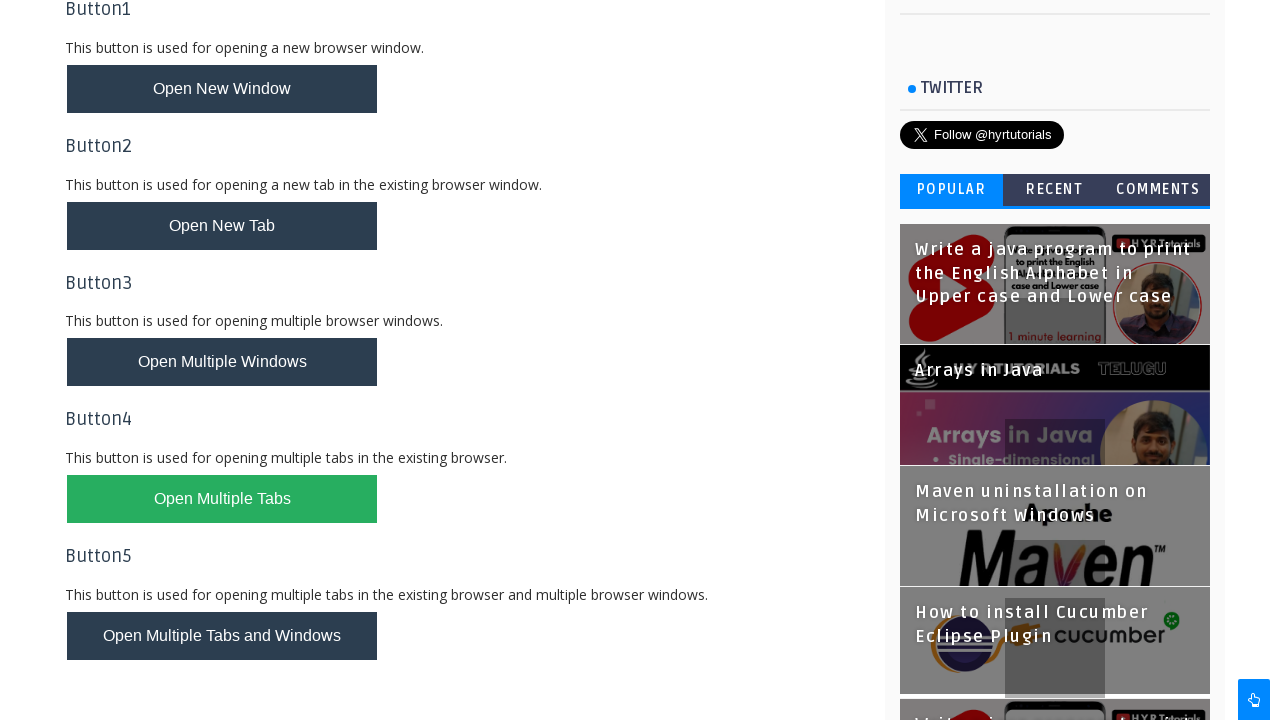